Tests handling of a standard JavaScript alert by clicking a button and accepting the alert dialog

Starting URL: https://www.lambdatest.com/selenium-playground/javascript-alert-box-demo

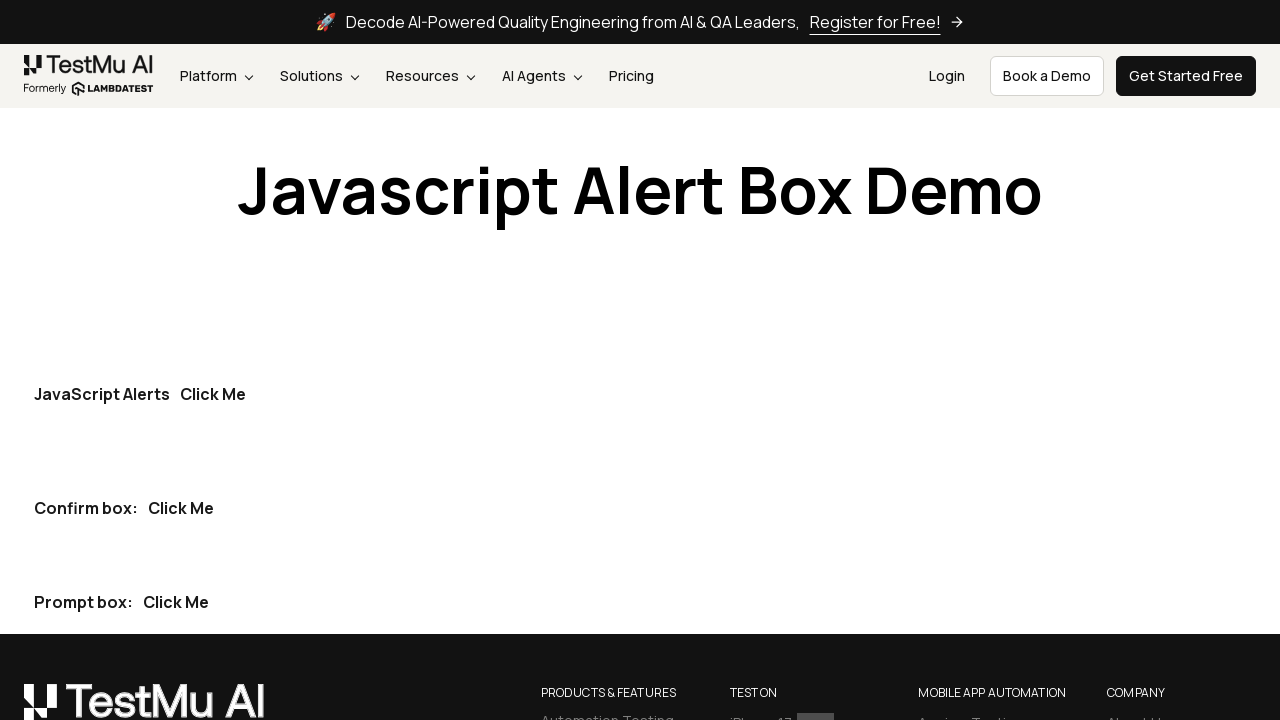

Set up dialog handler to accept alerts
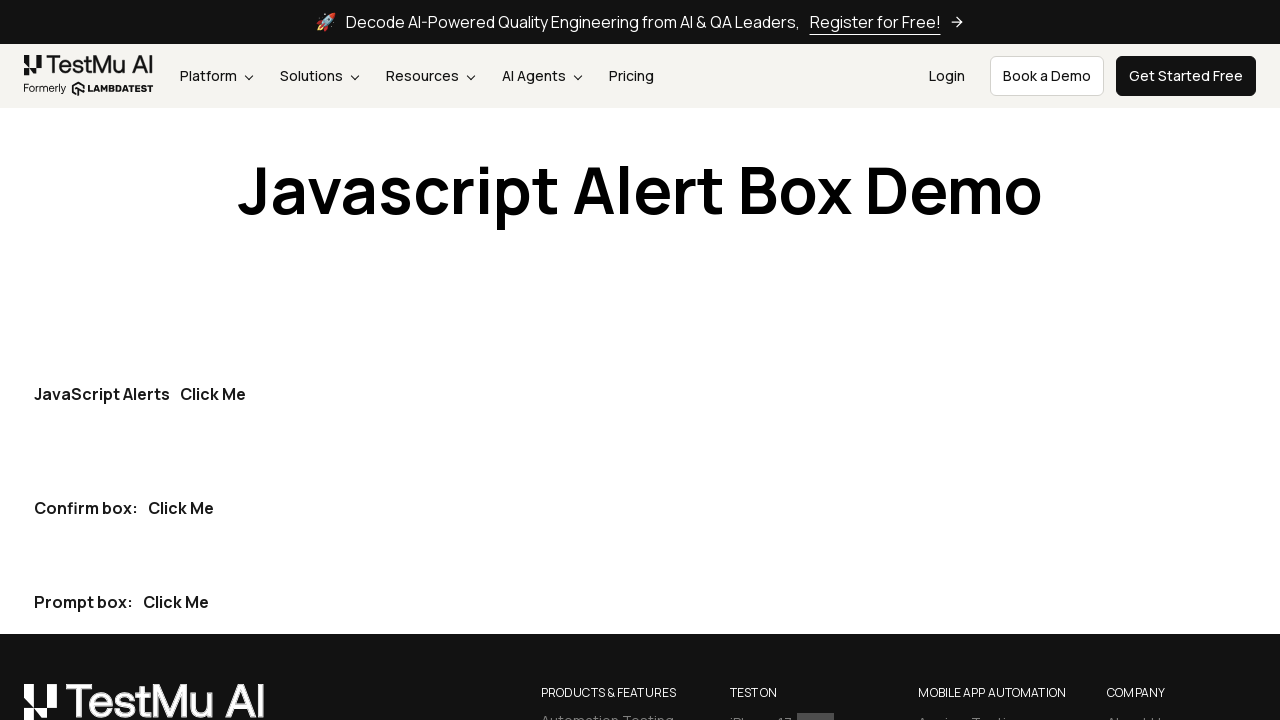

Clicked JavaScript Alert button at (213, 394) on p >> internal:has-text="JavaScript AlertsClick Me"i >> internal:role=button
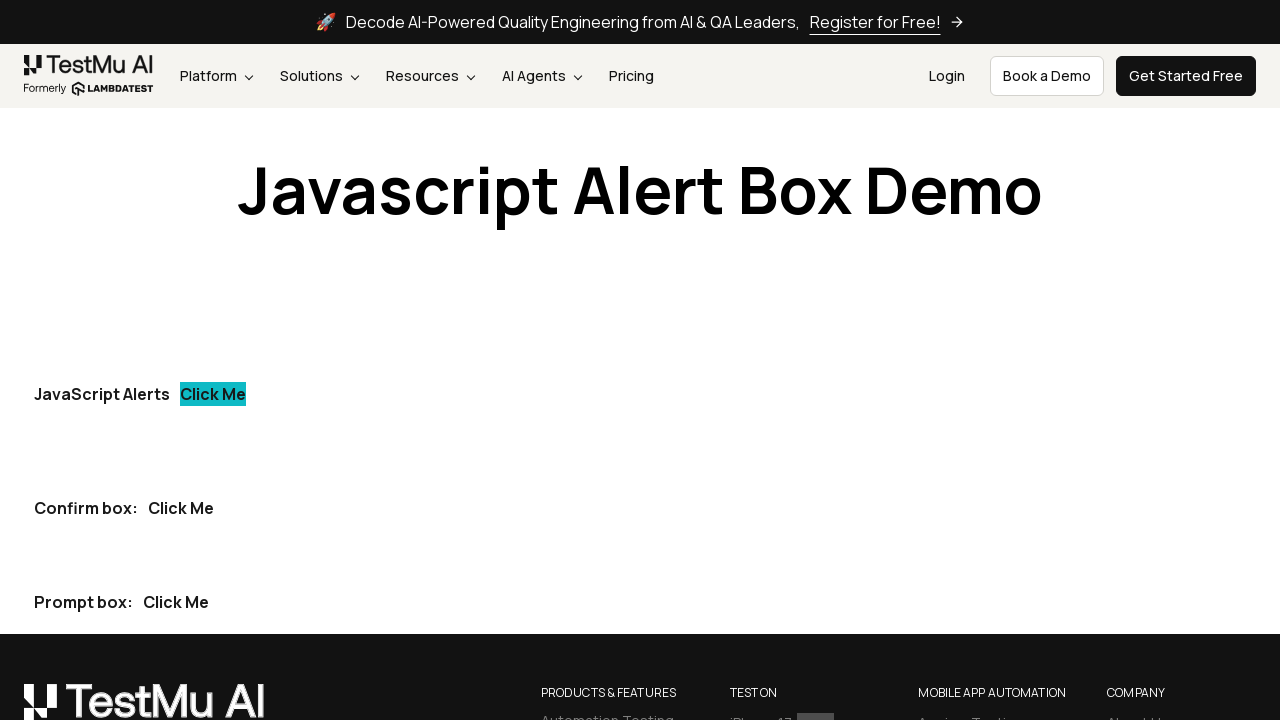

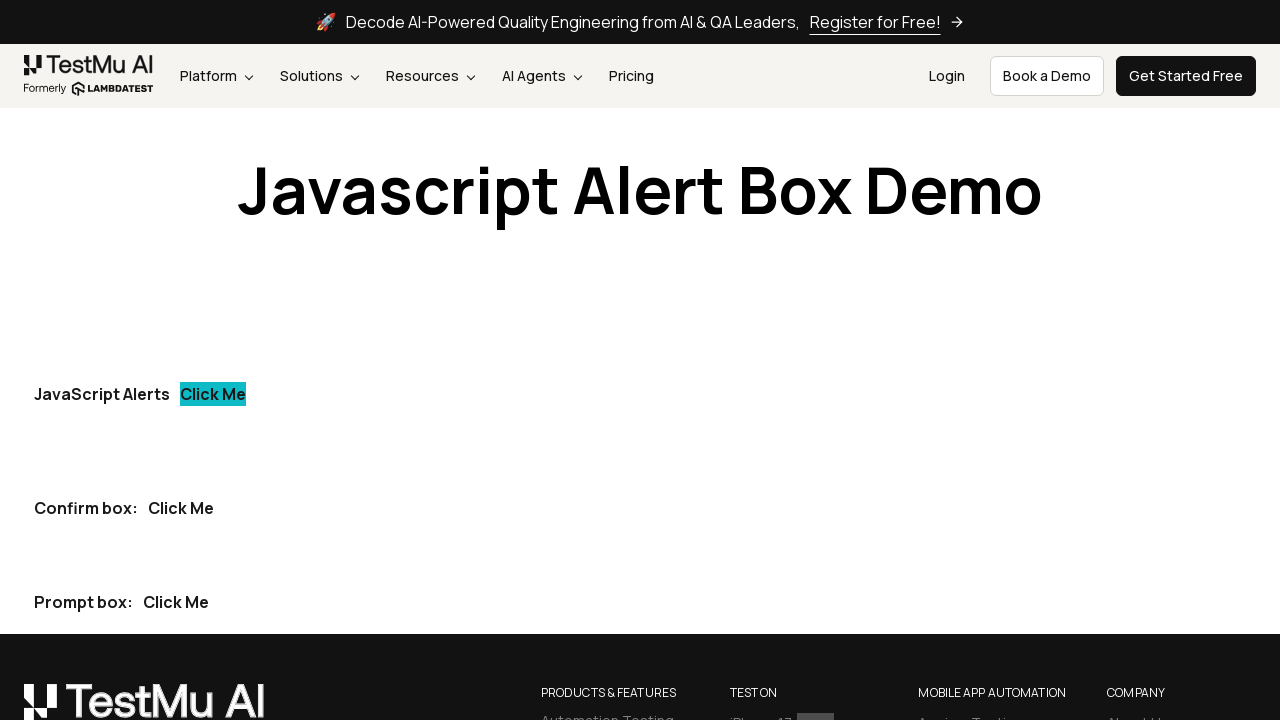